Tests input field functionality by filling in a username and email address on a demo form page

Starting URL: https://demoqa.com/text-box

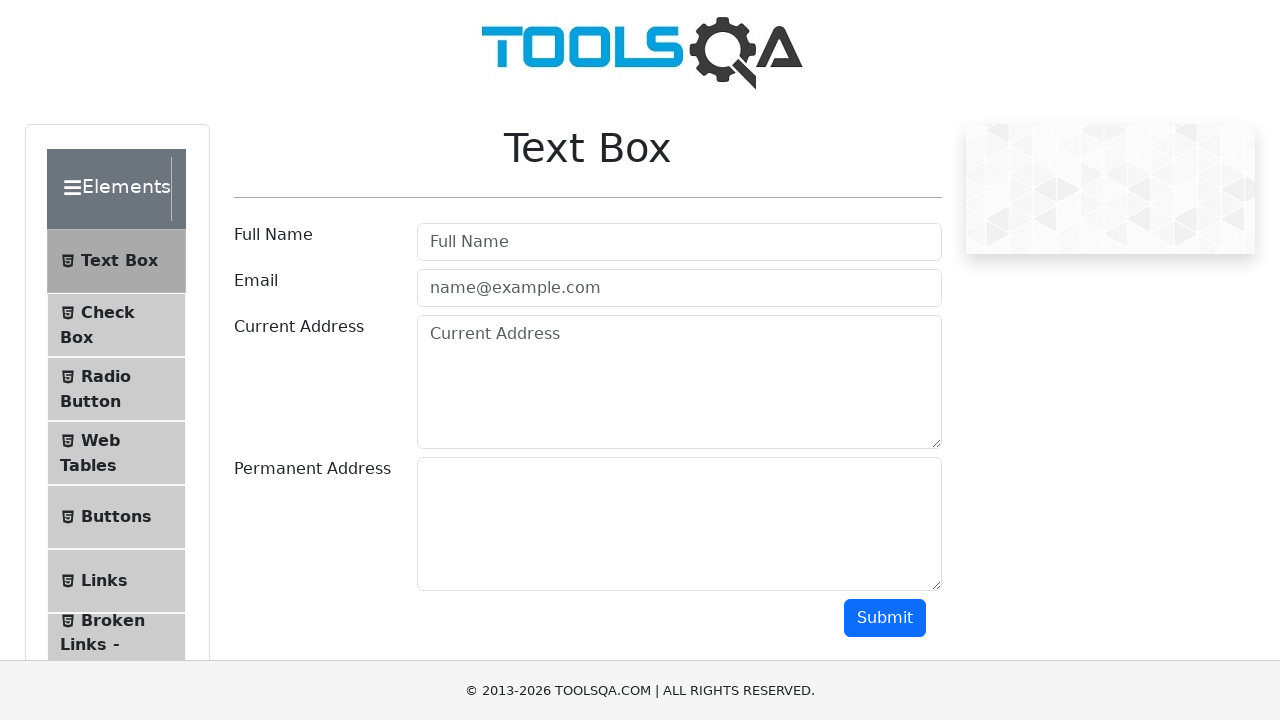

Filled username field with 'keerthana' on #userName
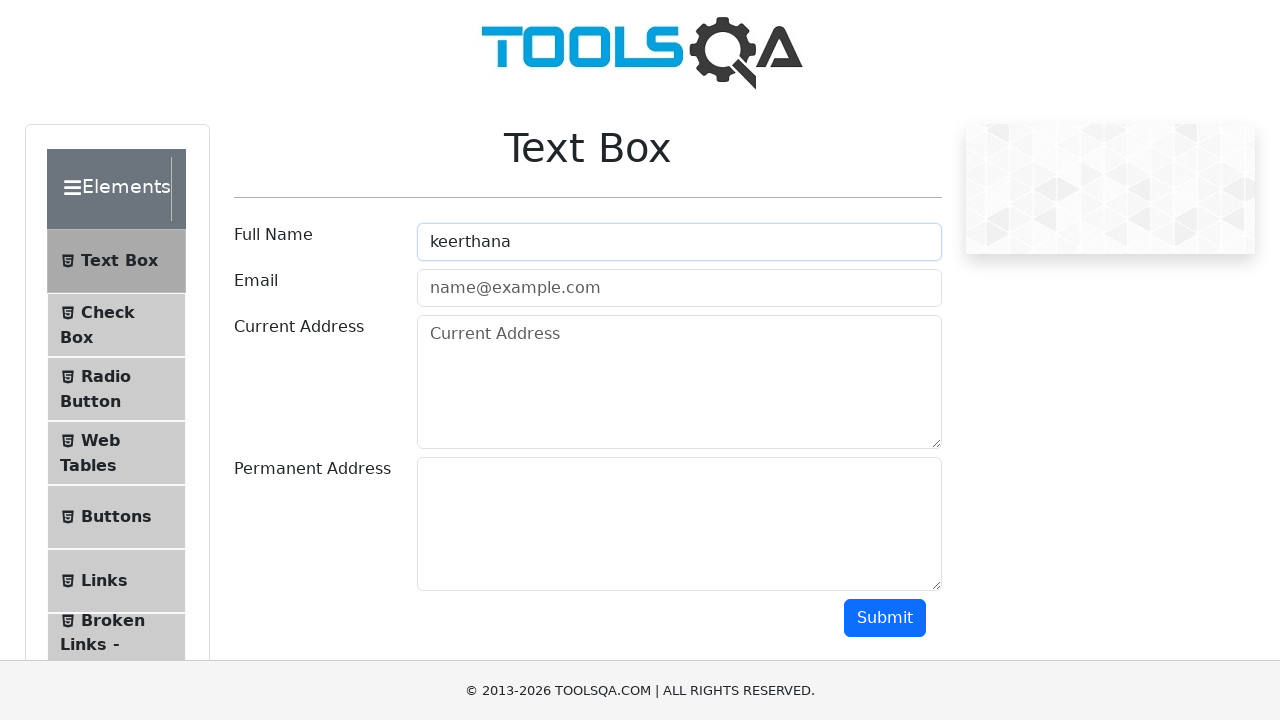

Clicked on username field at (679, 242) on #userName
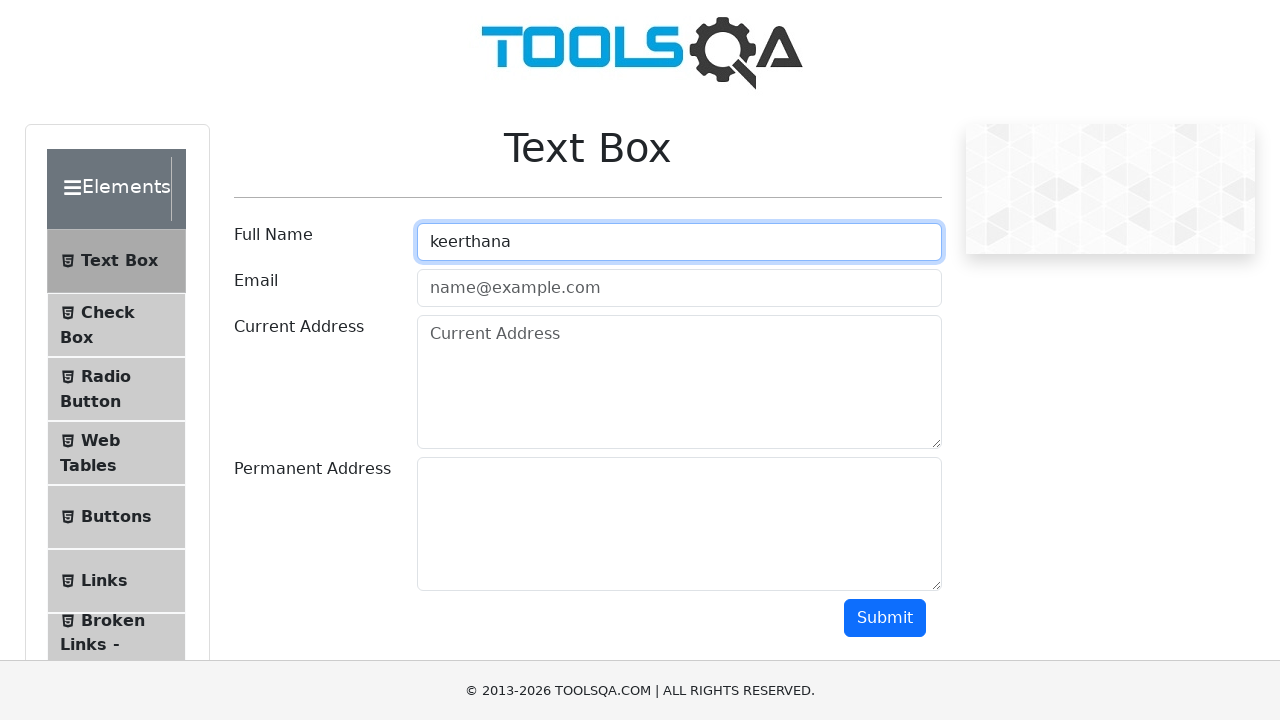

Clicked on username field again using locator at (679, 242) on #userName
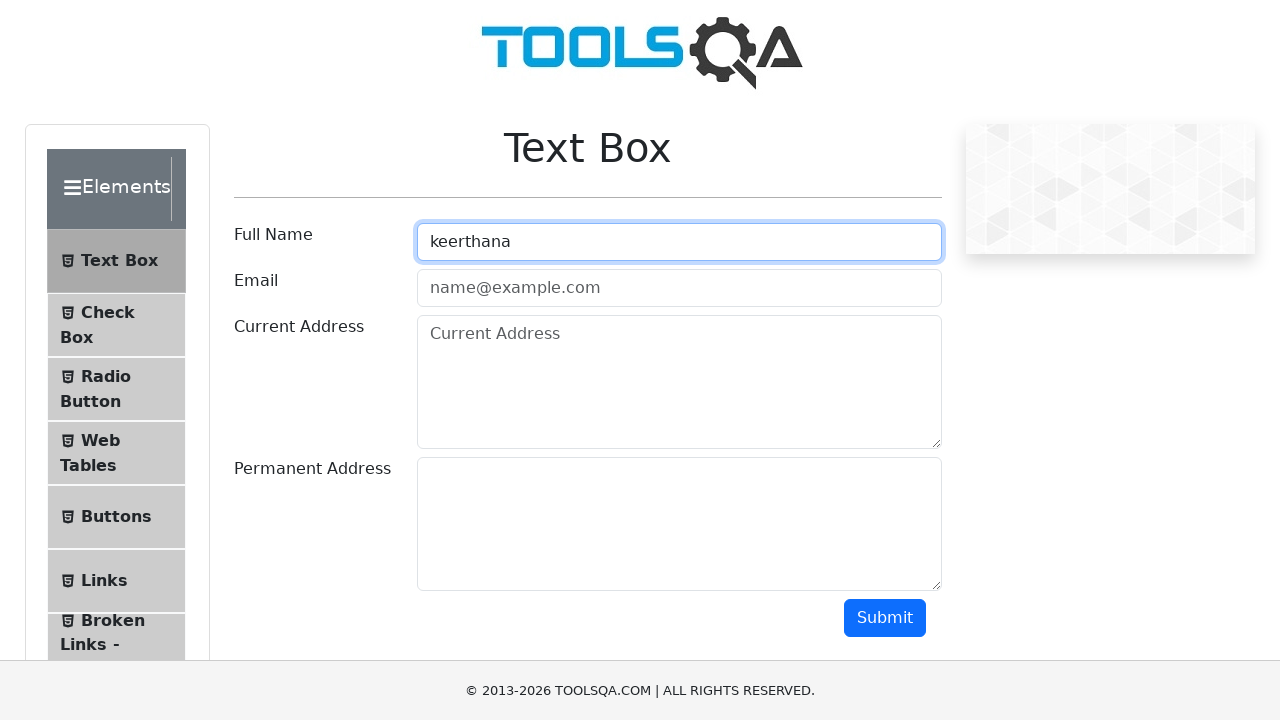

Filled email field with 'keerthi@gmail.com' on [placeholder='name@example.com']
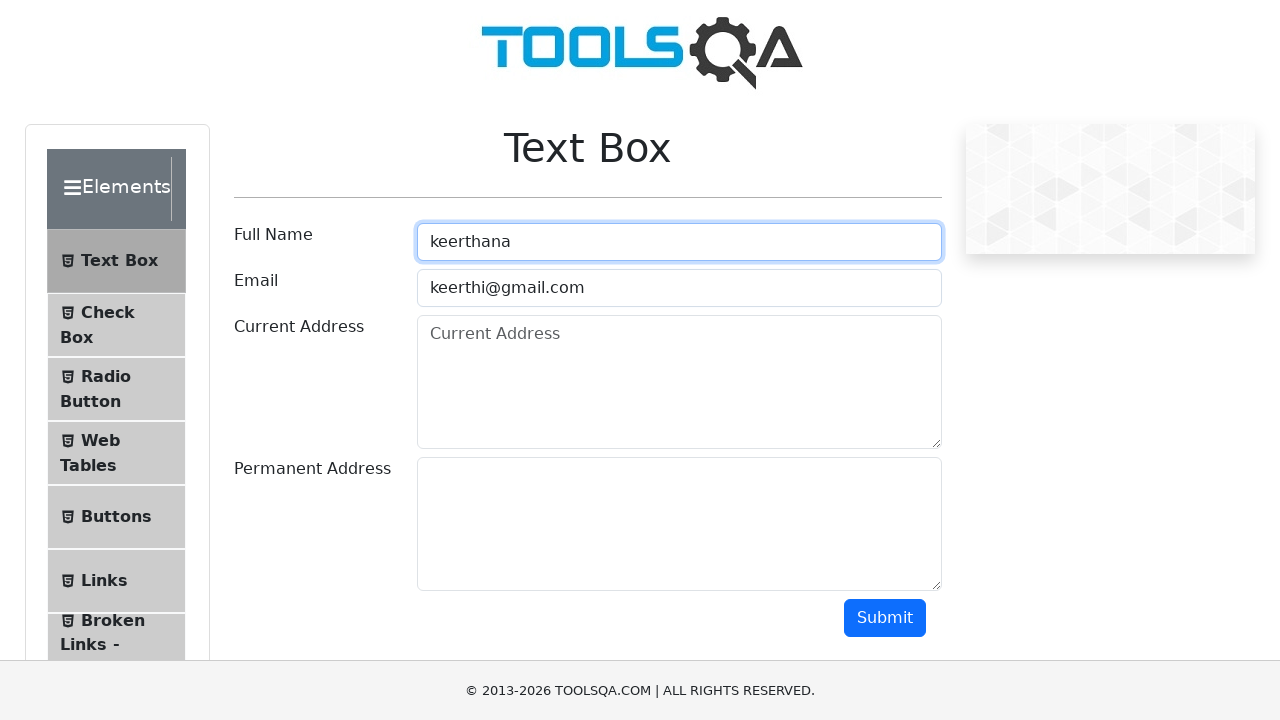

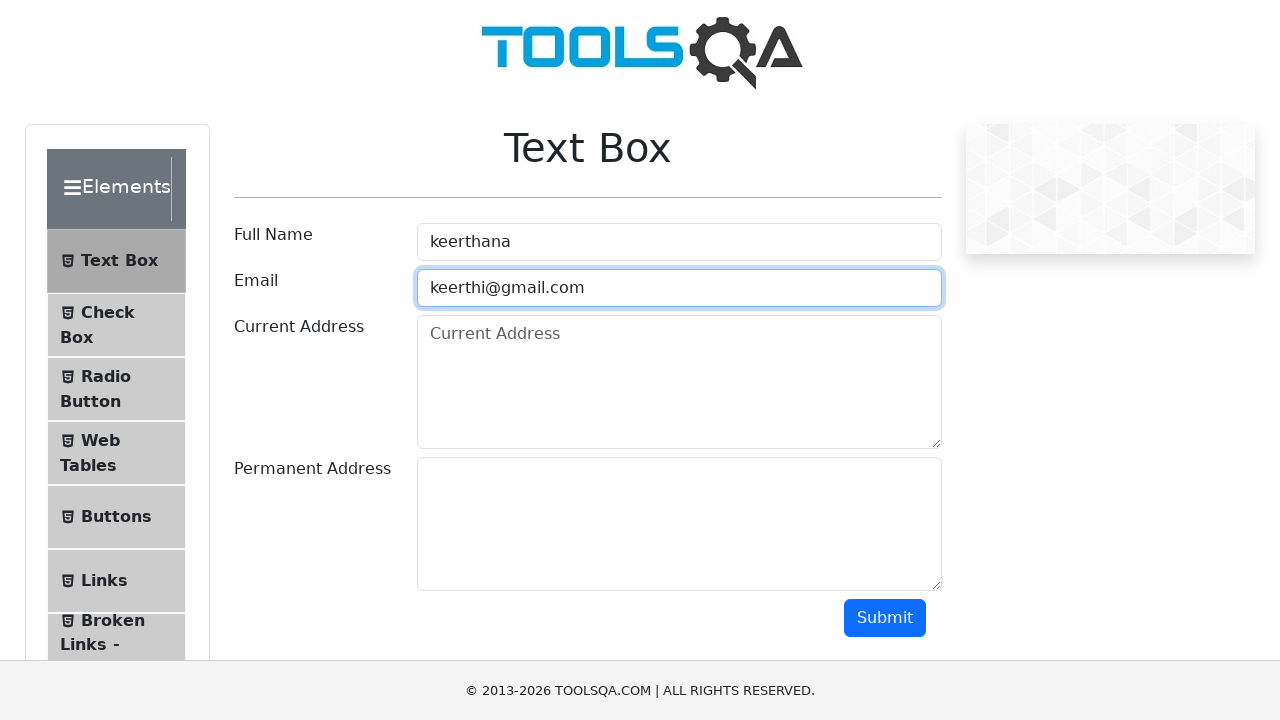